Tests a slow calculator web application by setting a delay value, performing a calculation (7 + 8), and verifying the result equals 15

Starting URL: https://bonigarcia.dev/selenium-webdriver-java/slow-calculator.html

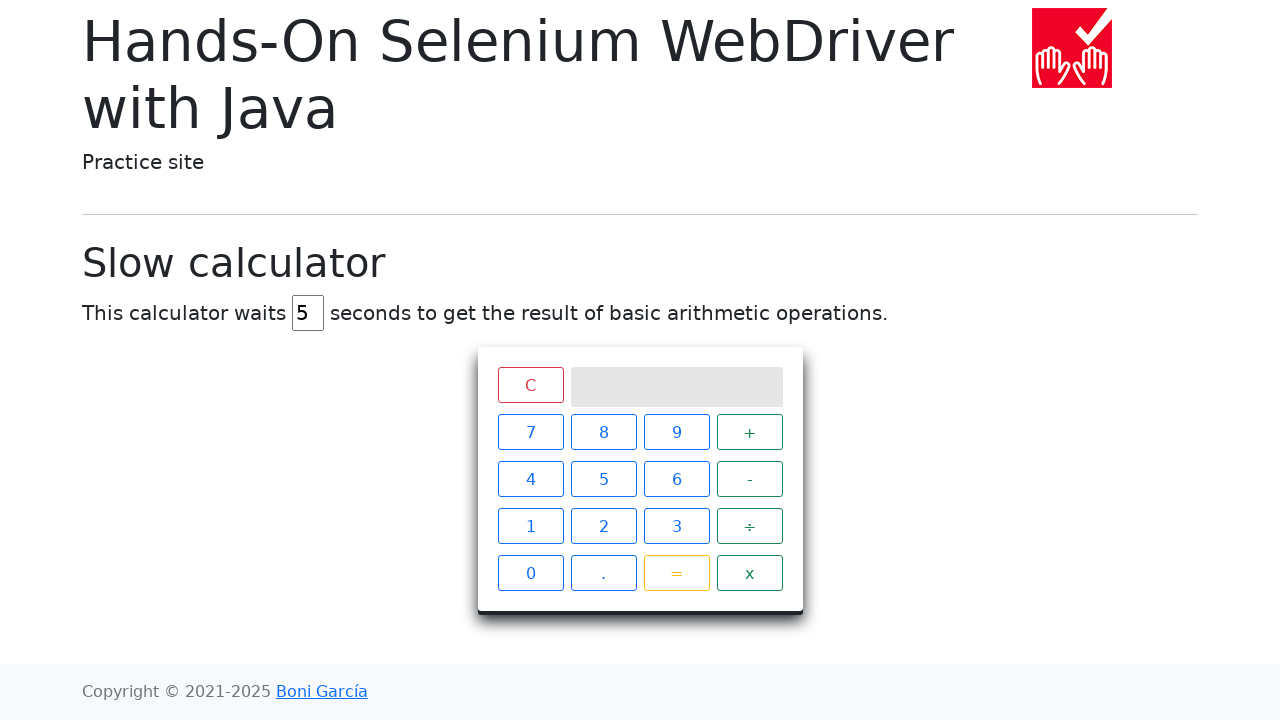

Navigated to slow calculator web application
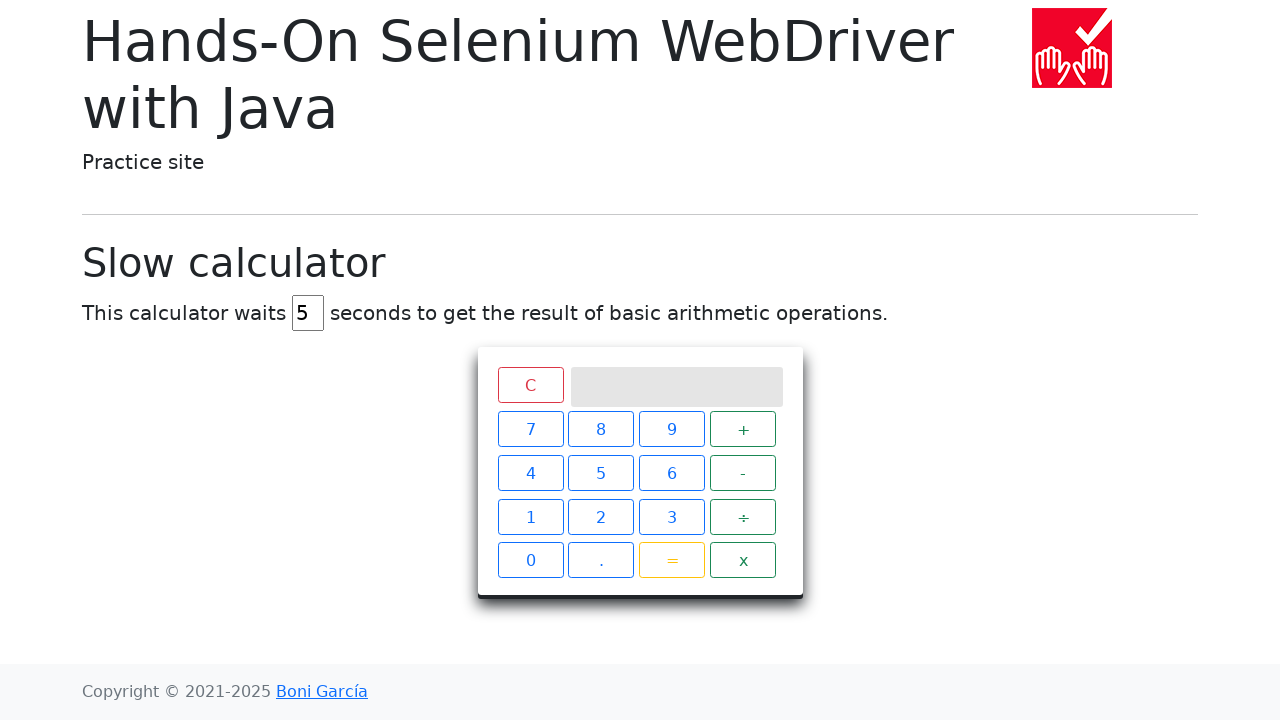

Cleared delay input field on input#delay
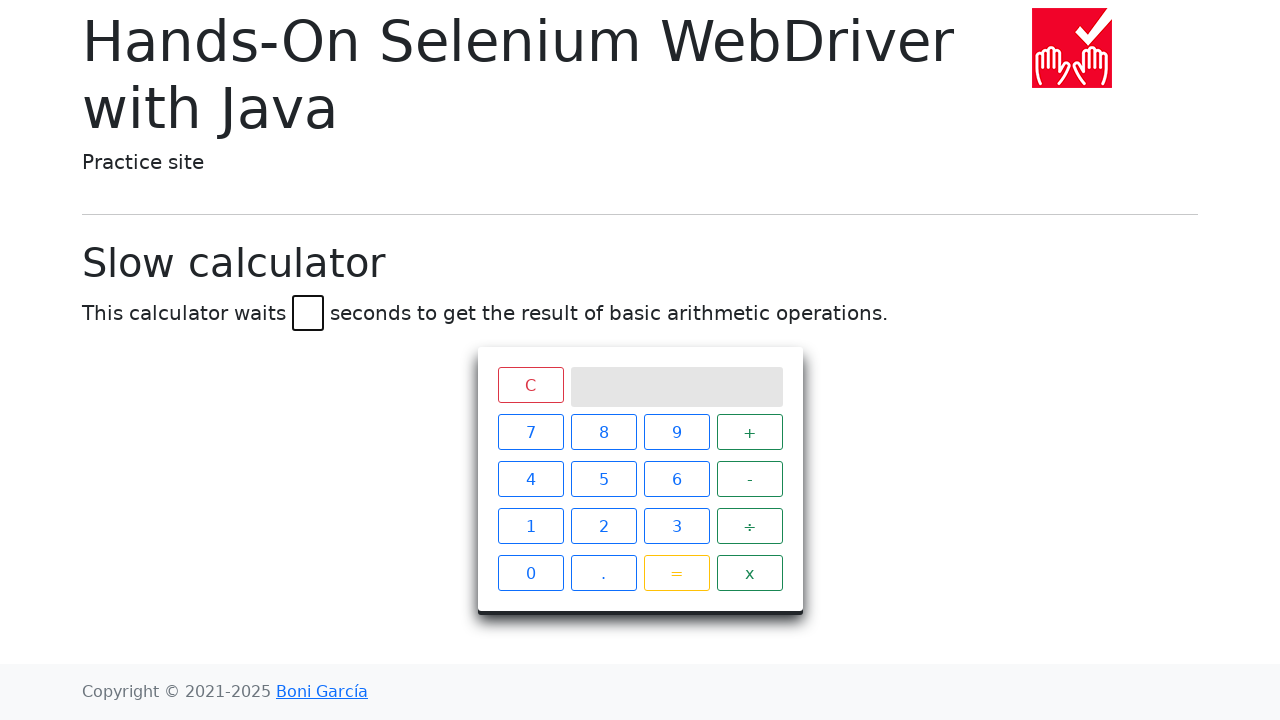

Set delay value to 3 seconds on input#delay
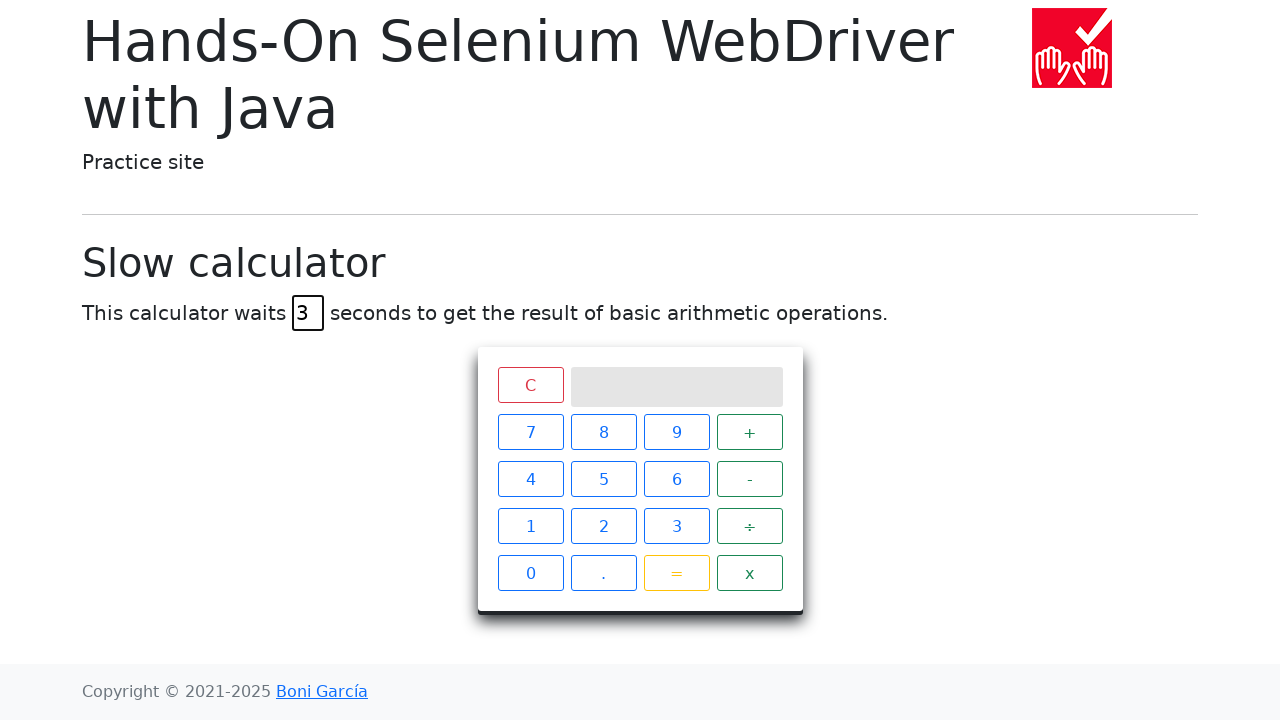

Clicked number 7 at (530, 432) on xpath=//span[contains(text(),"7")]
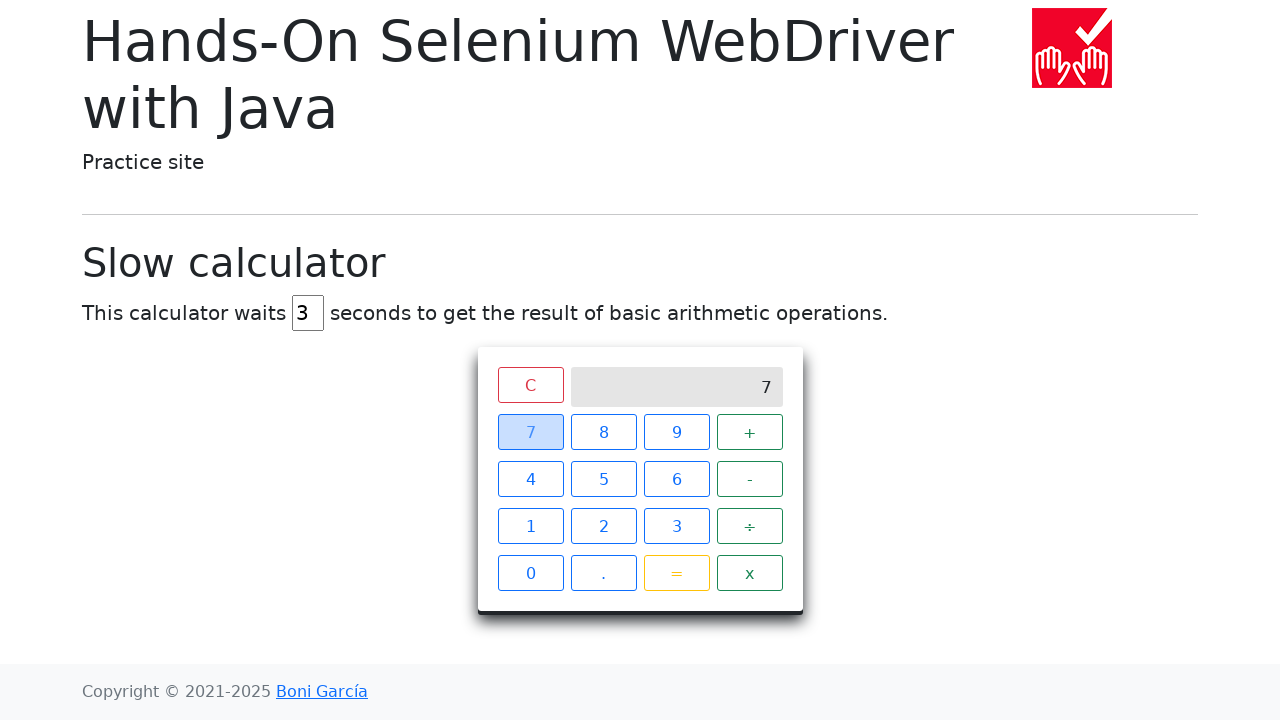

Clicked plus operator at (750, 432) on xpath=//span[contains(text(),"+")]
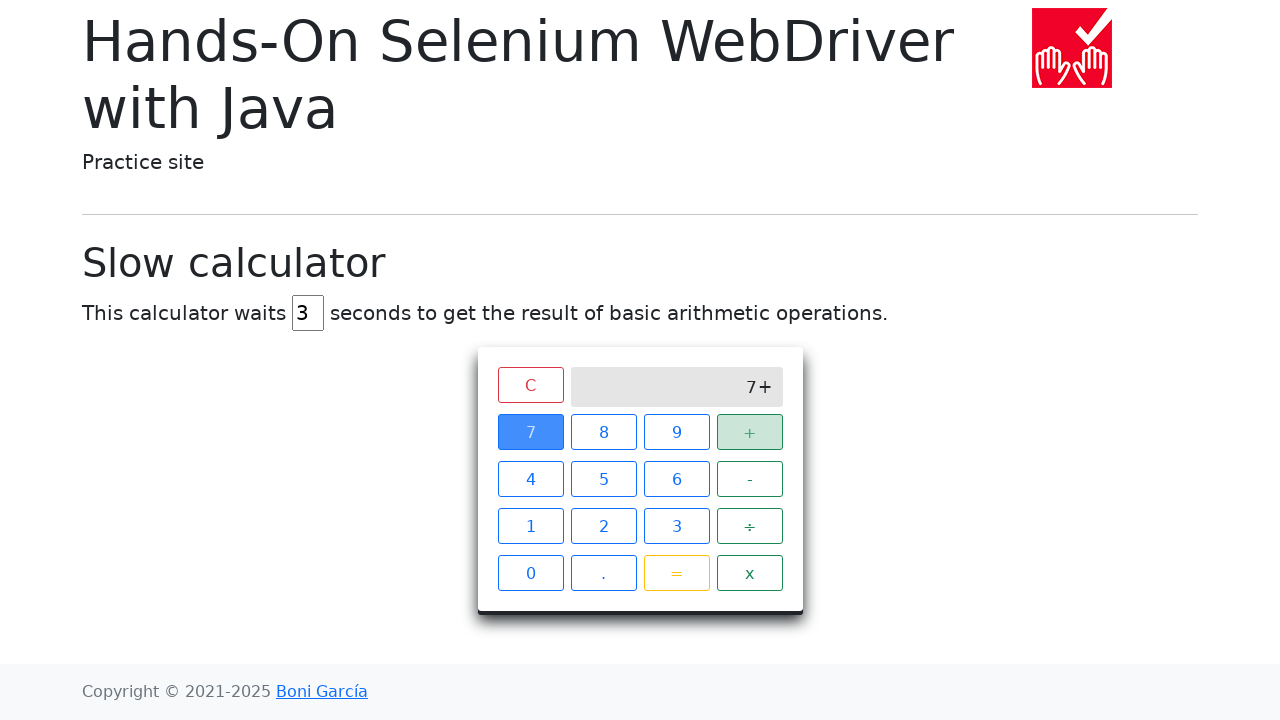

Clicked number 8 at (604, 432) on xpath=//span[contains(text(),"8")]
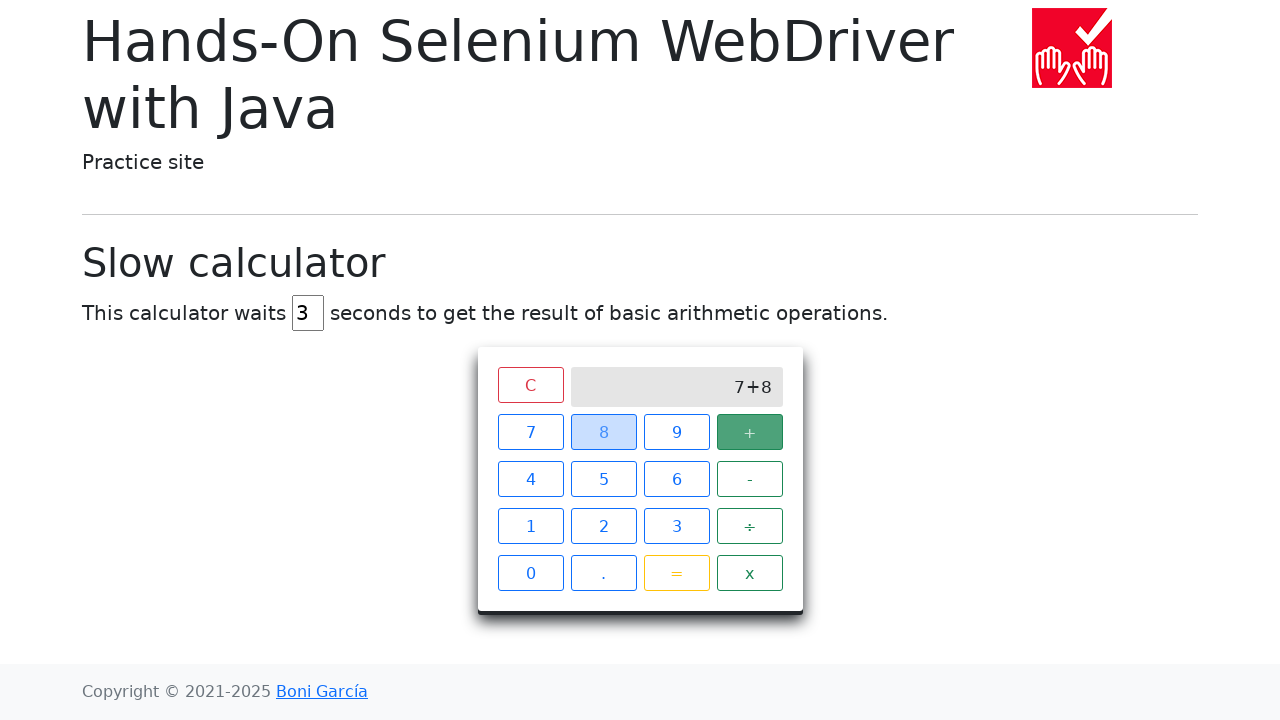

Clicked equals button to calculate 7 + 8 at (676, 573) on xpath=//span[contains(text(),"=")]
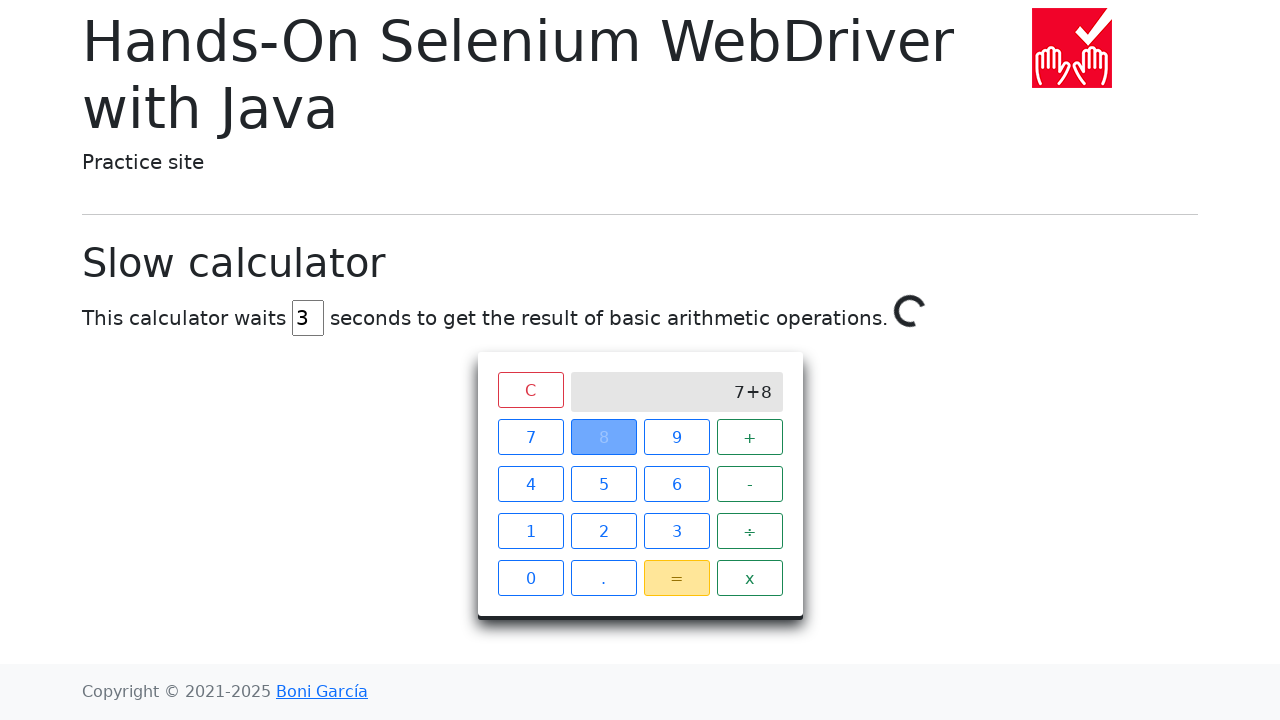

Calculator result equals 15, calculation verified
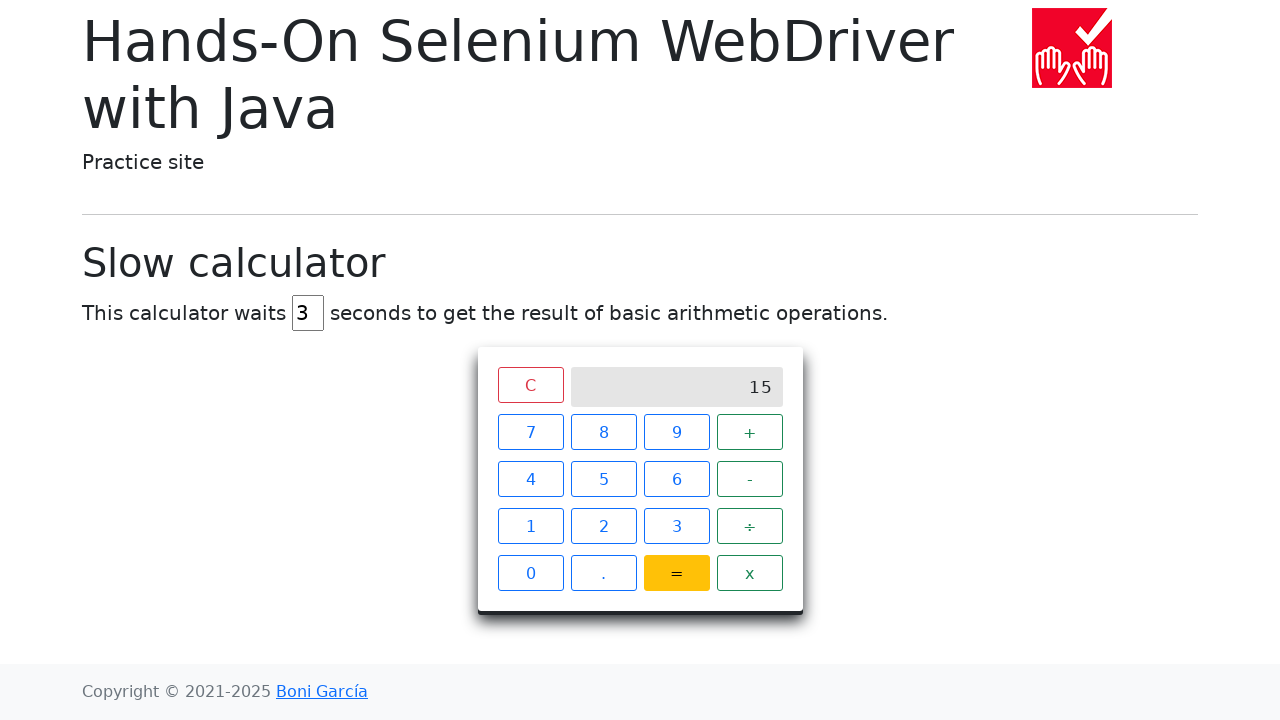

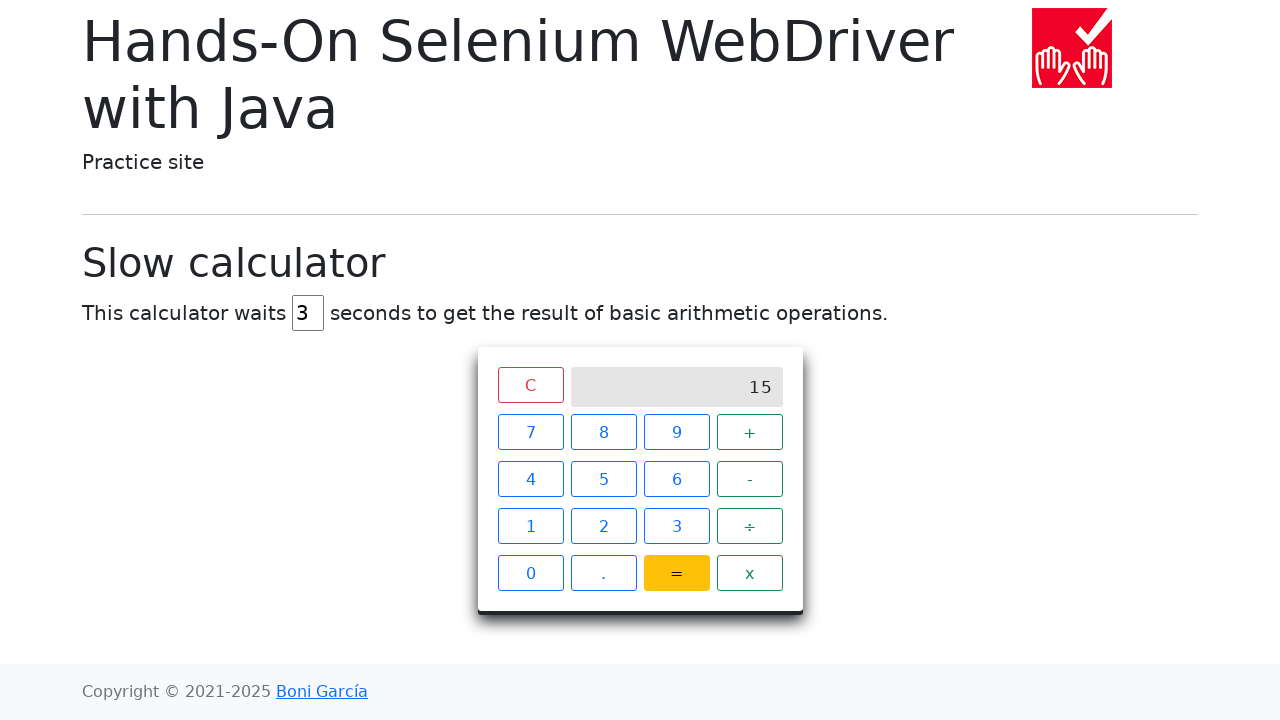